Tests page refresh functionality by typing into a text box, refreshing the page, and verifying the text box returns to its default value

Starting URL: https://kristinek.github.io/site/examples/actions

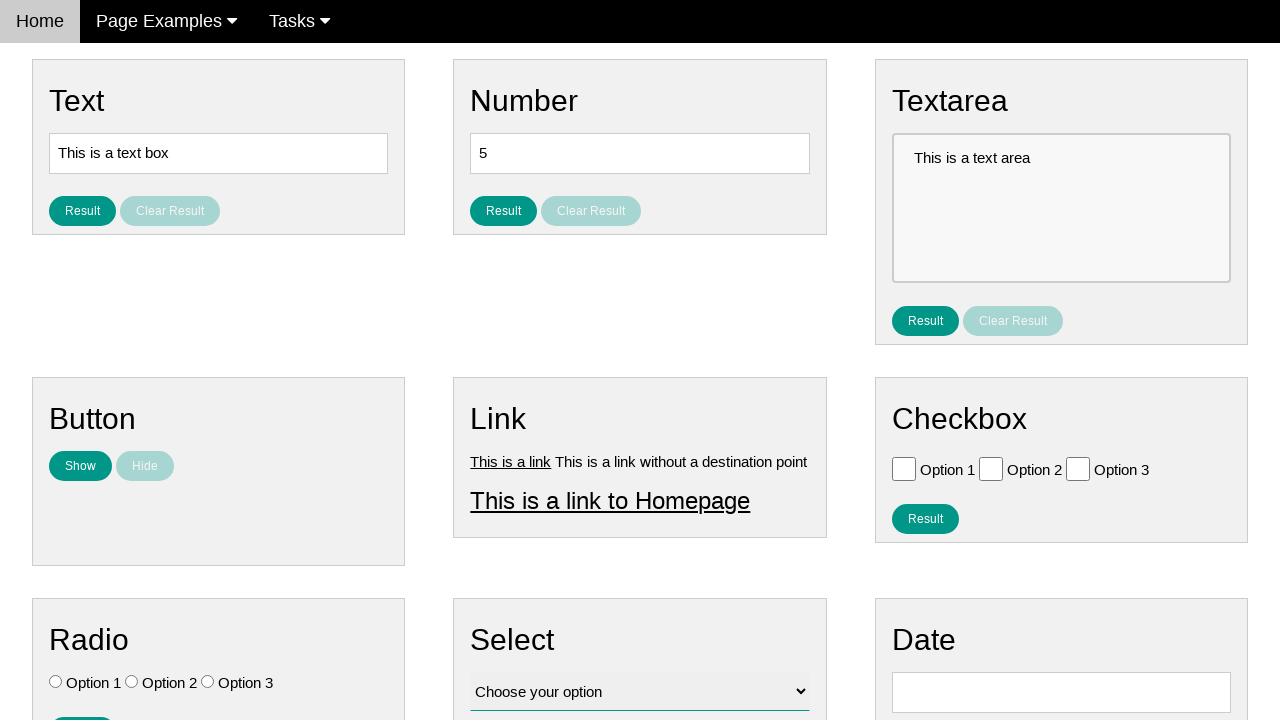

Located text box element with name 'vfb-5'
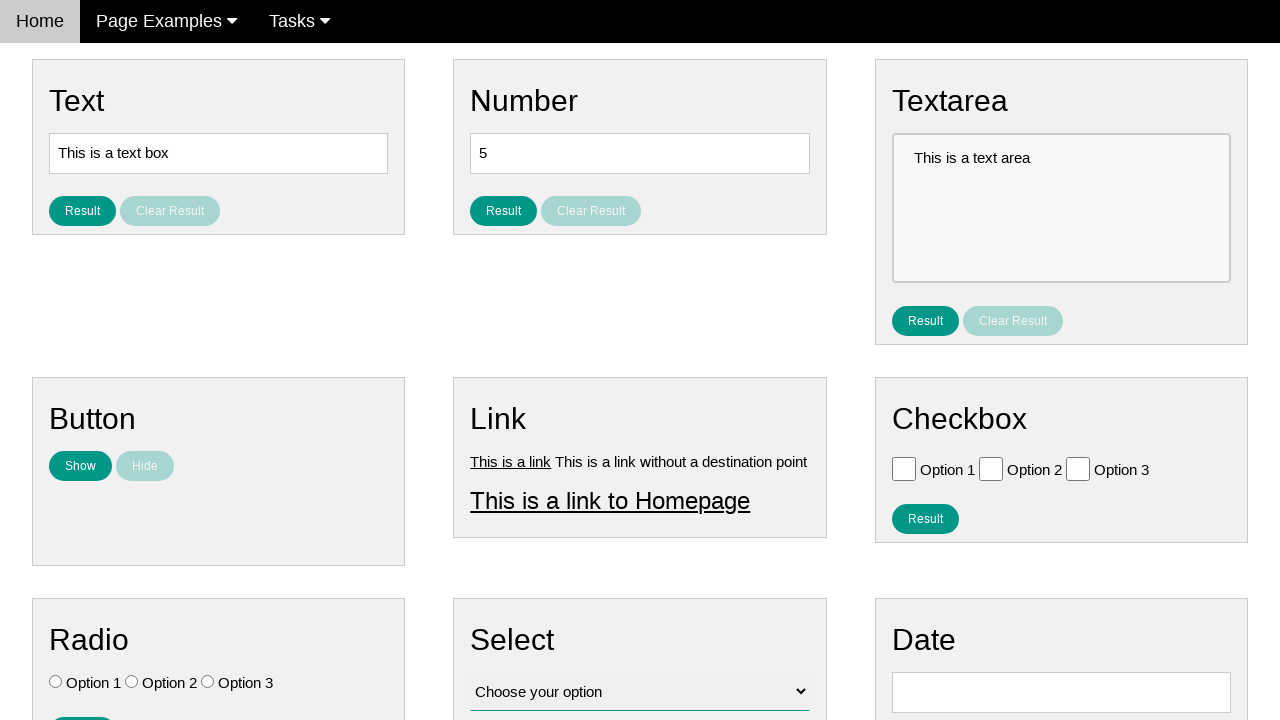

Typed ' asd' into the text box on input[name='vfb-5']
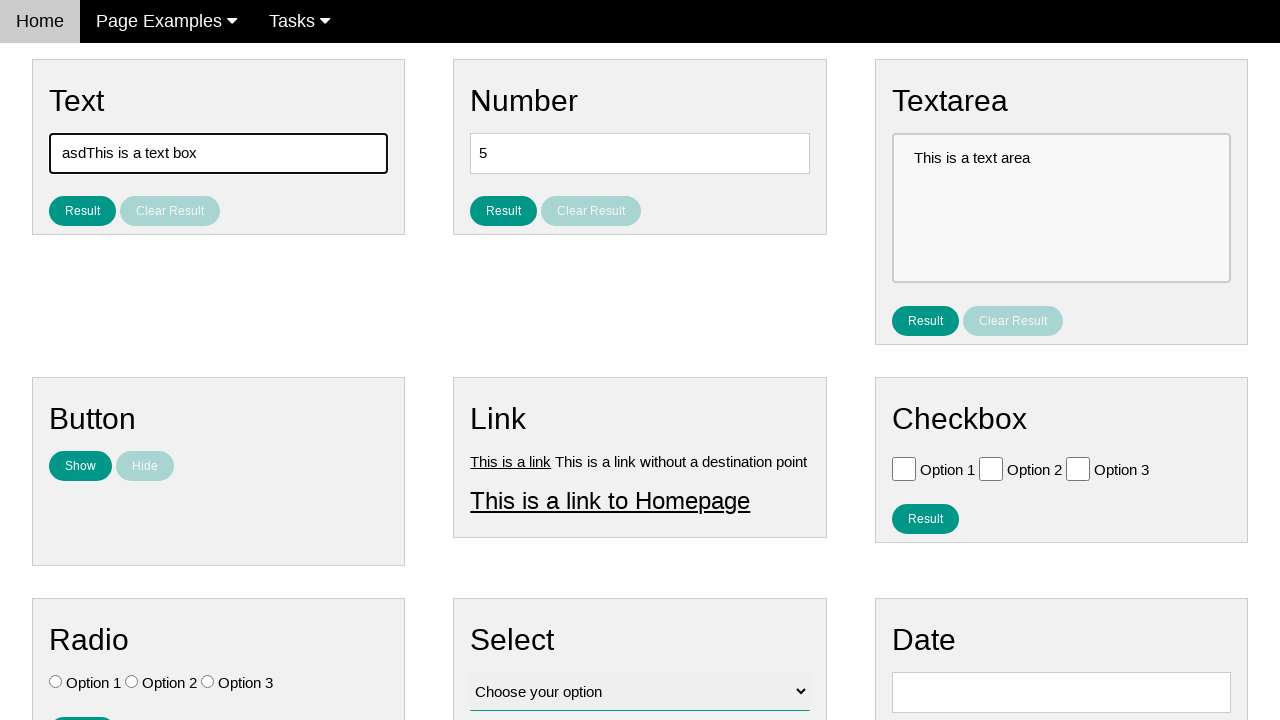

Refreshed the page
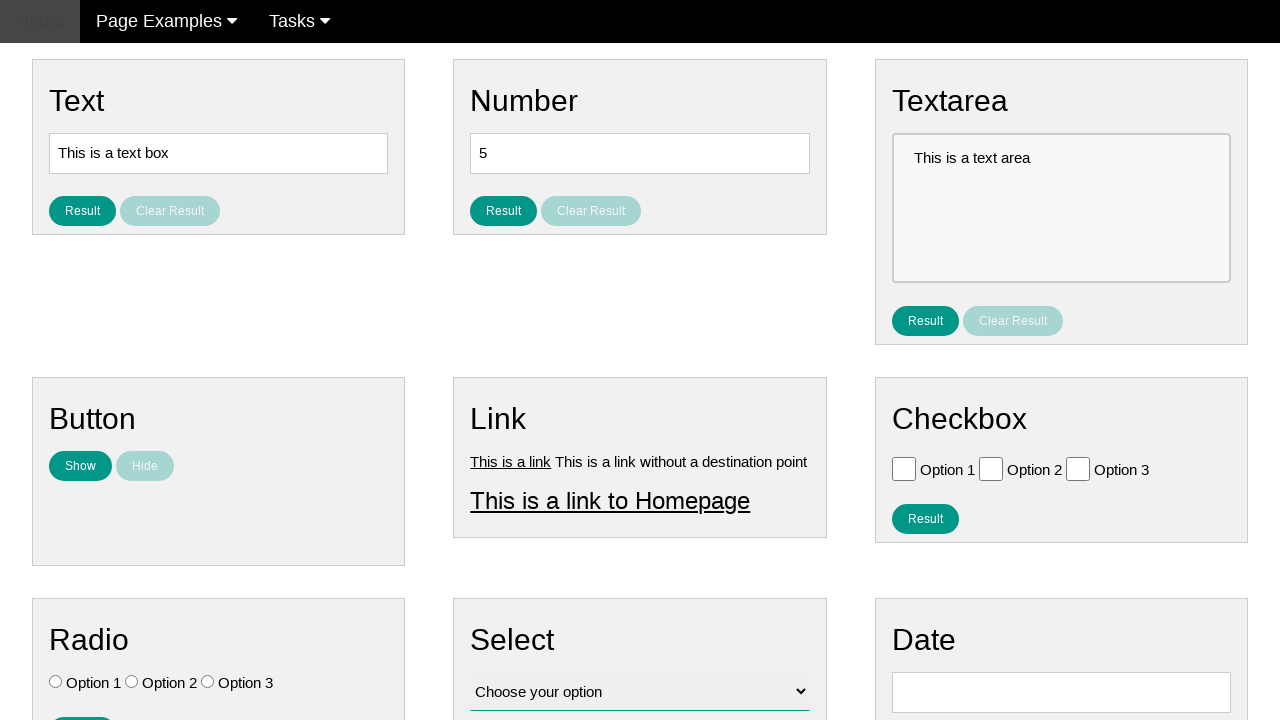

Text box became visible after page refresh
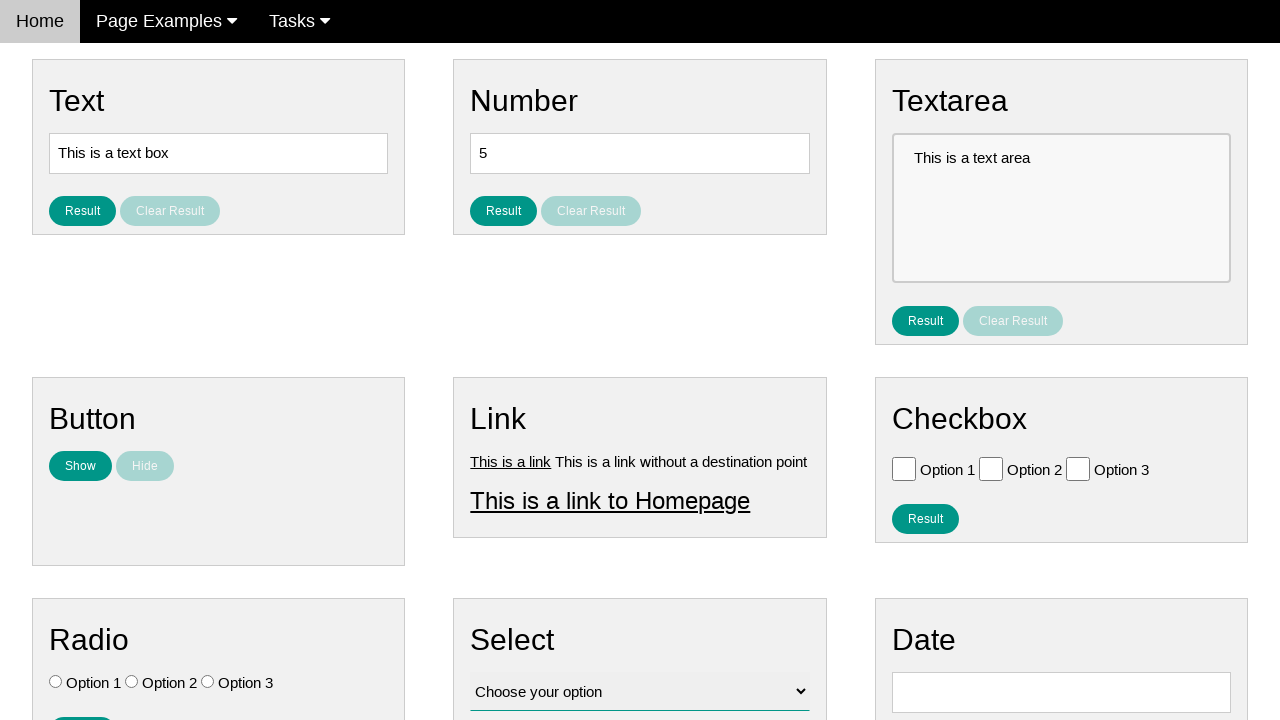

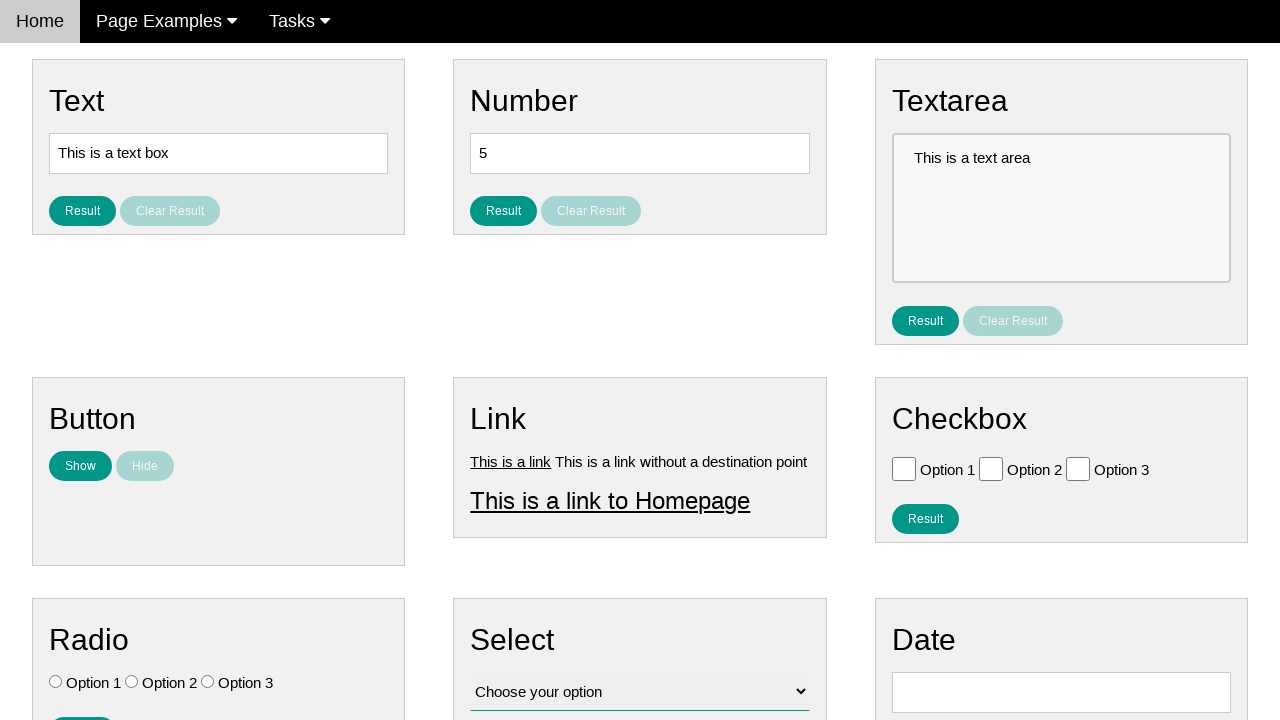